Verifies that the 'Products' link/button is visible and displayed on the home page of automationexercise.com

Starting URL: https://automationexercise.com/

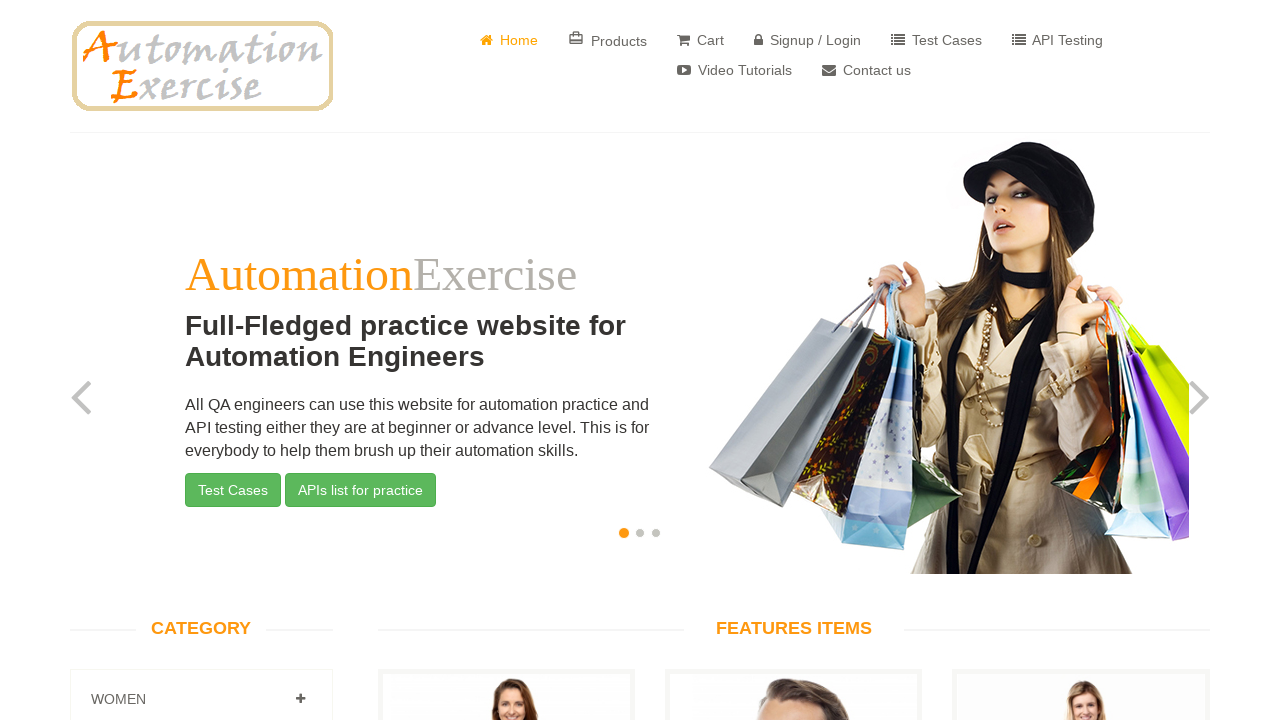

Located Products link element on the page
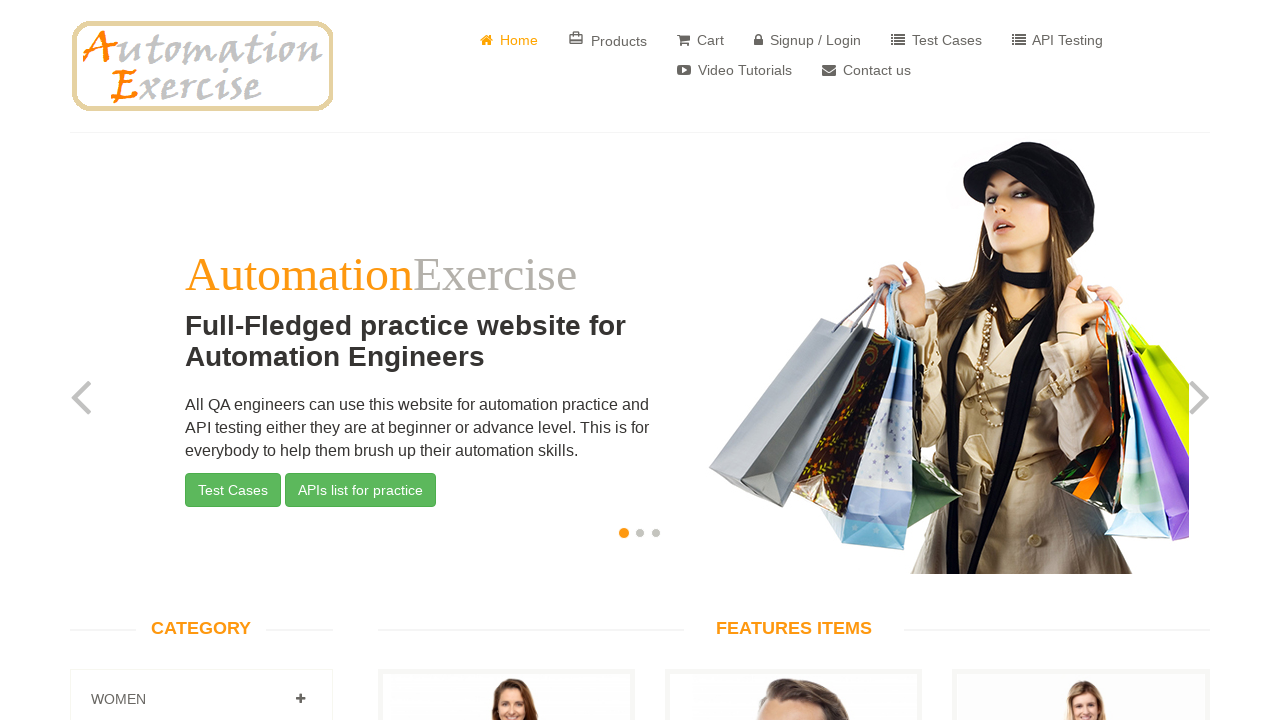

Verified that Products button is visible and displayed
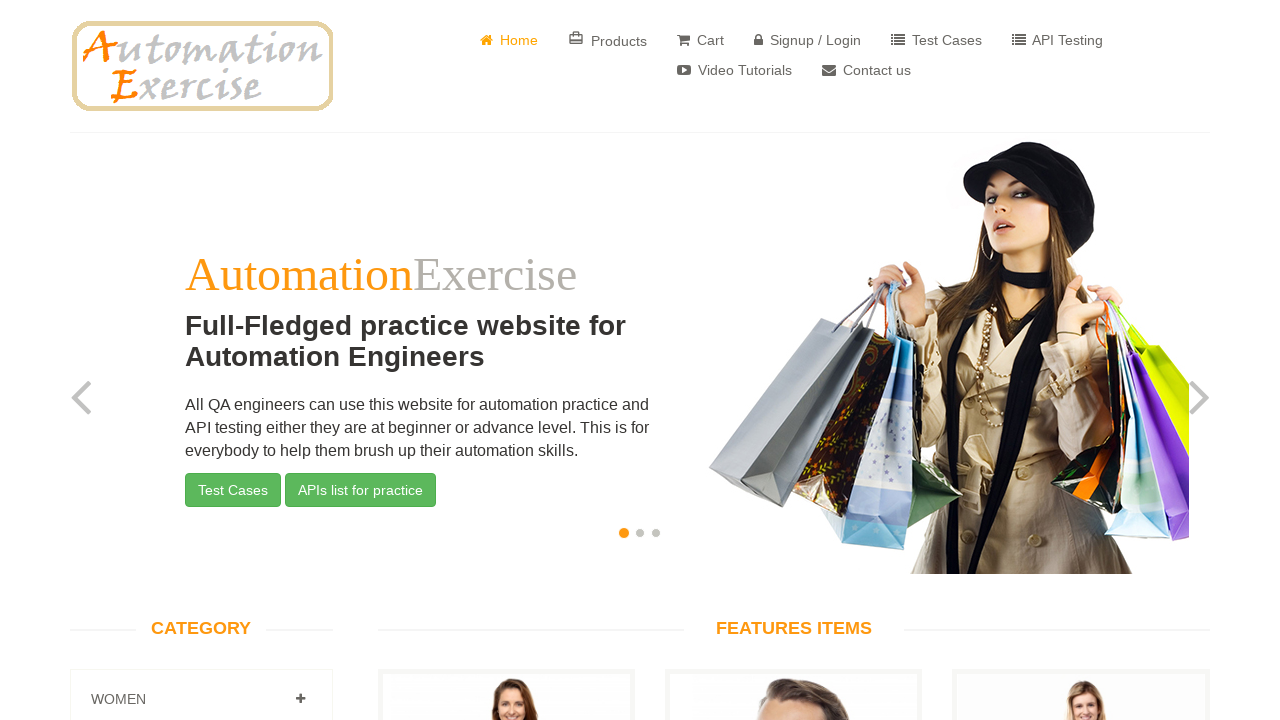

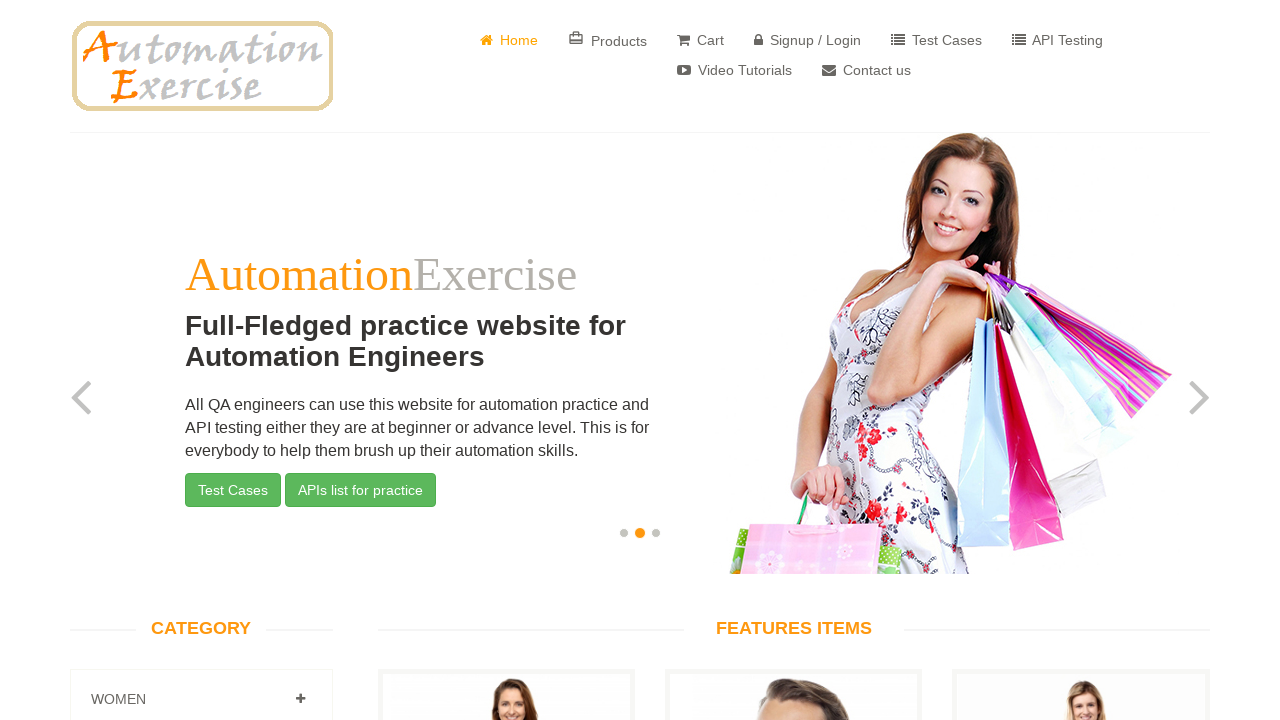